Tests handling JavaScript alerts by setting up a dialog listener, clicking to trigger an alert, accepting it, and verifying the result message

Starting URL: https://the-internet.herokuapp.com/javascript_alerts

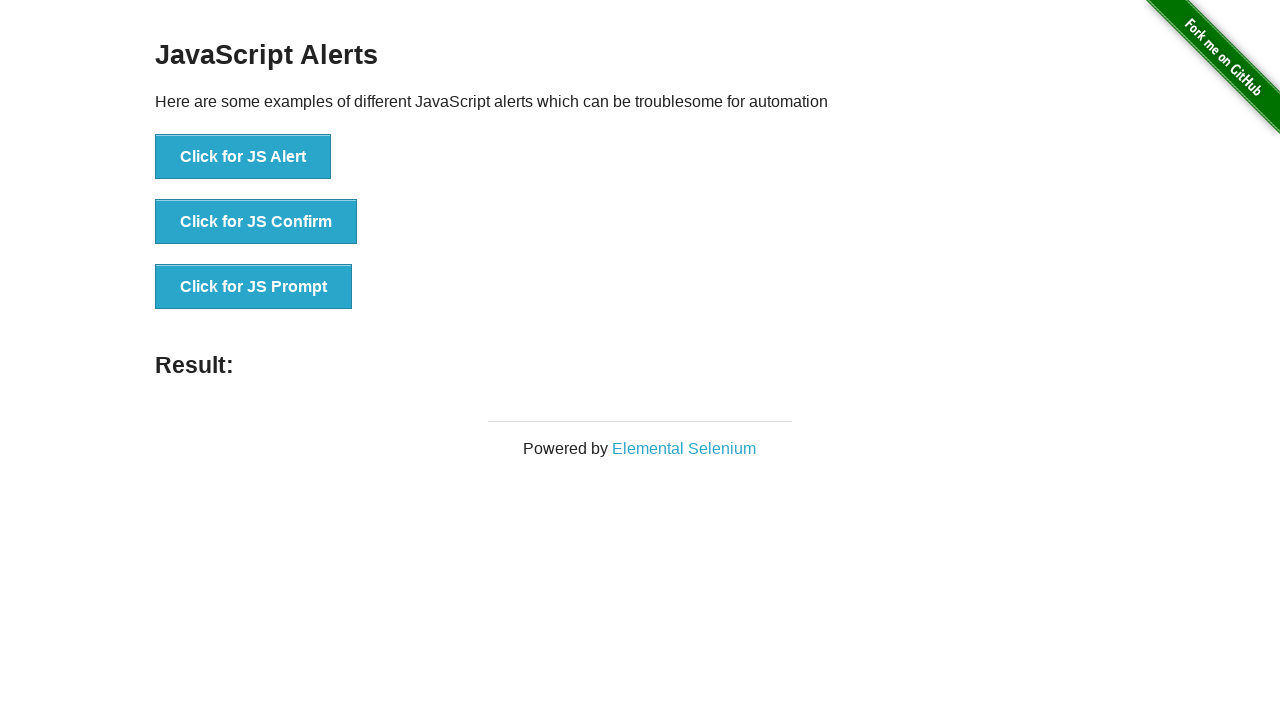

Set up dialog listener to handle alerts
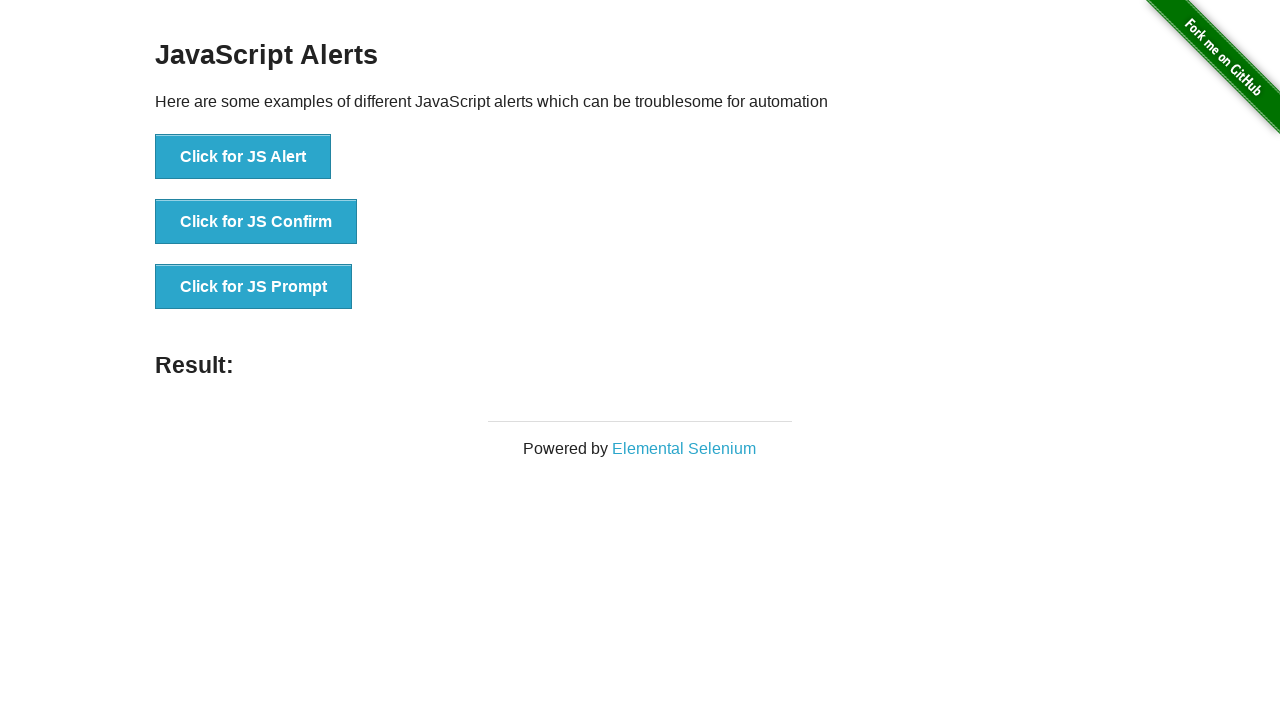

Clicked button to trigger JavaScript alert at (243, 157) on text=Click for JS Alert
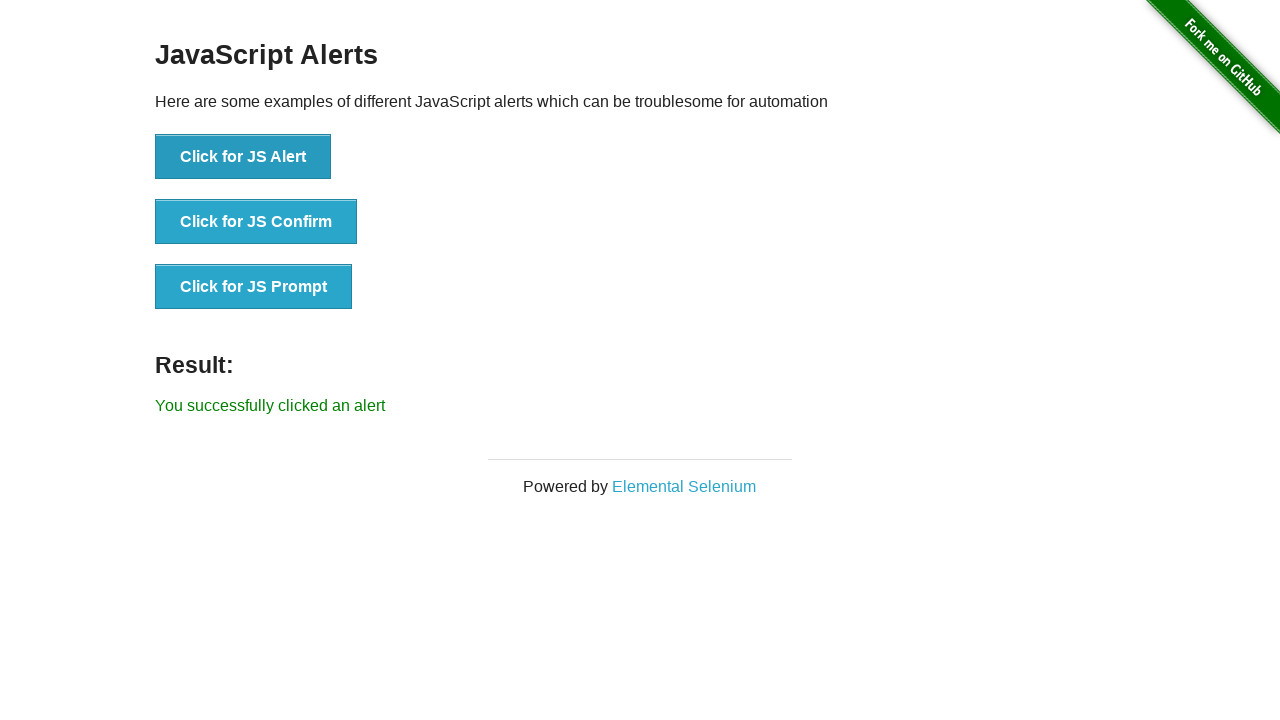

Verified alert was accepted and result message displayed
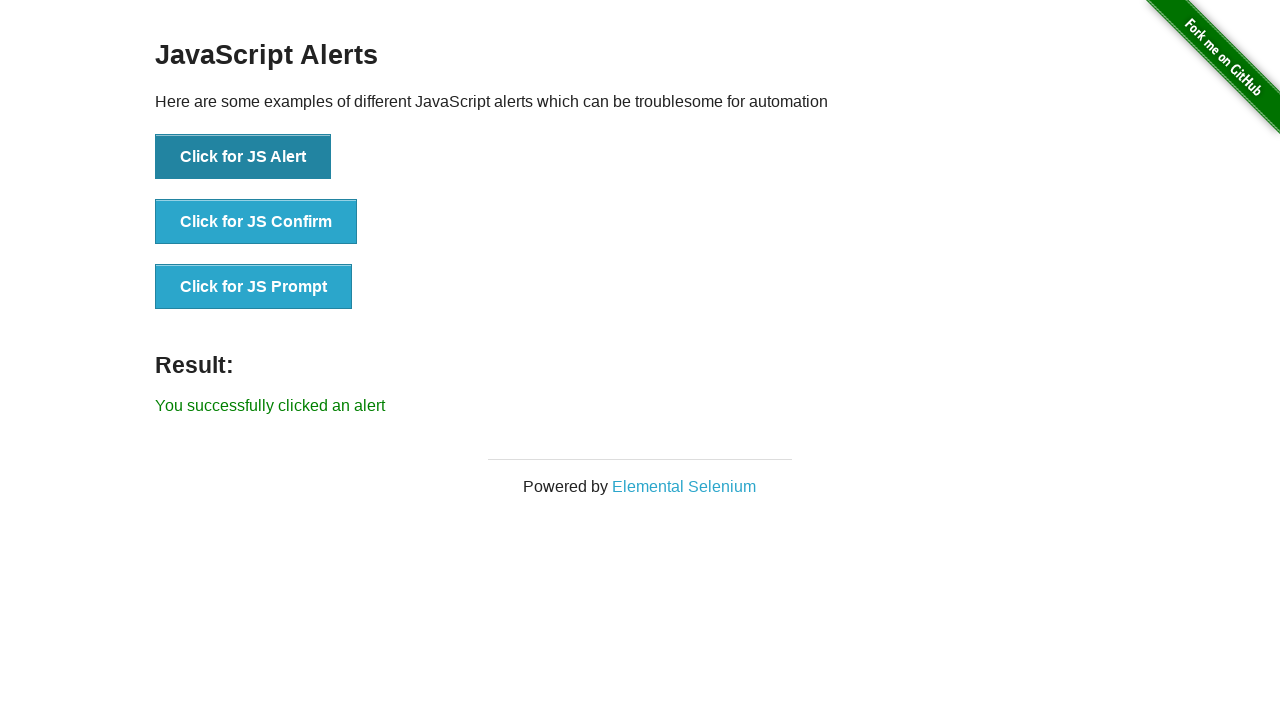

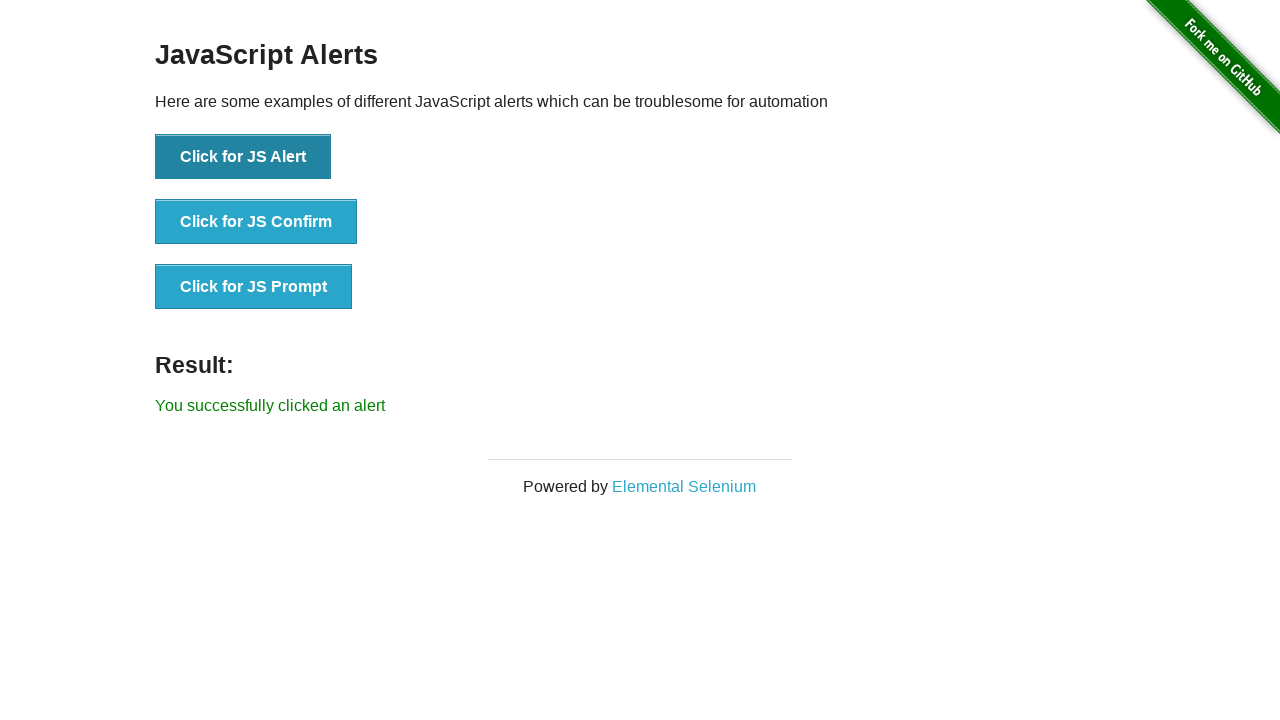